Tests that edits are saved when the input field loses focus (blur event)

Starting URL: https://demo.playwright.dev/todomvc

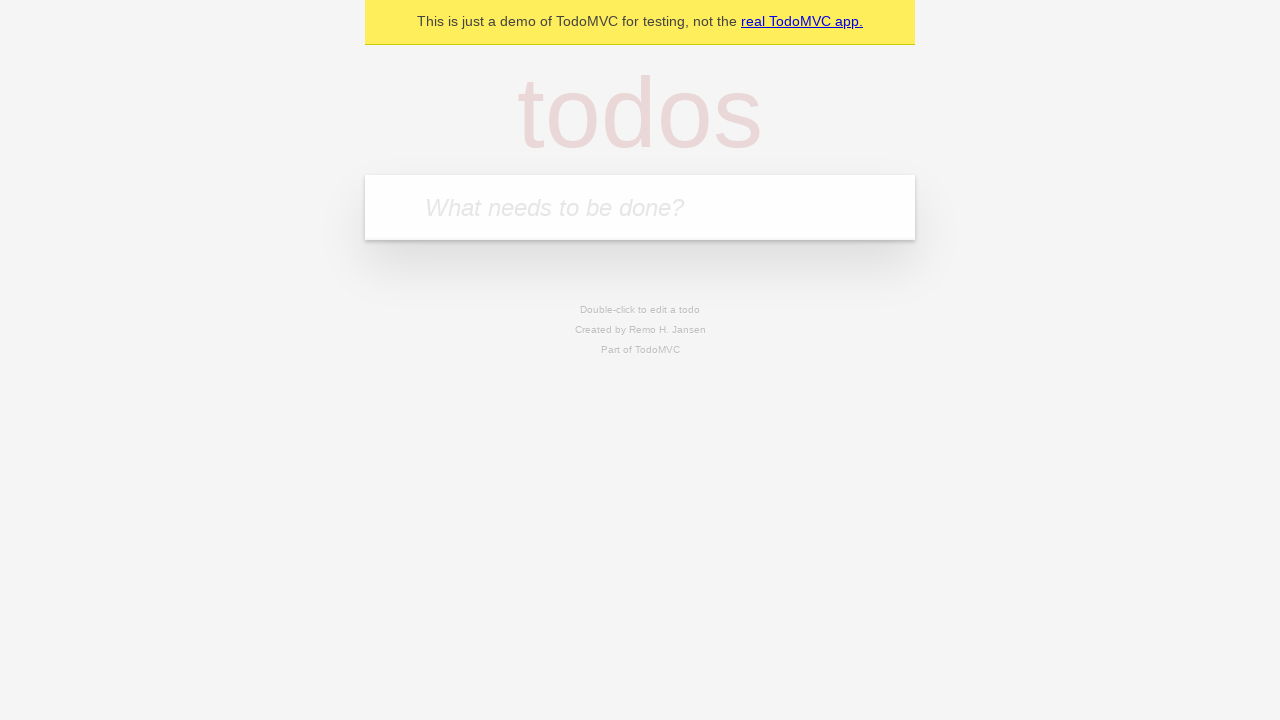

Filled first todo input with 'buy some cheese' on internal:attr=[placeholder="What needs to be done?"i]
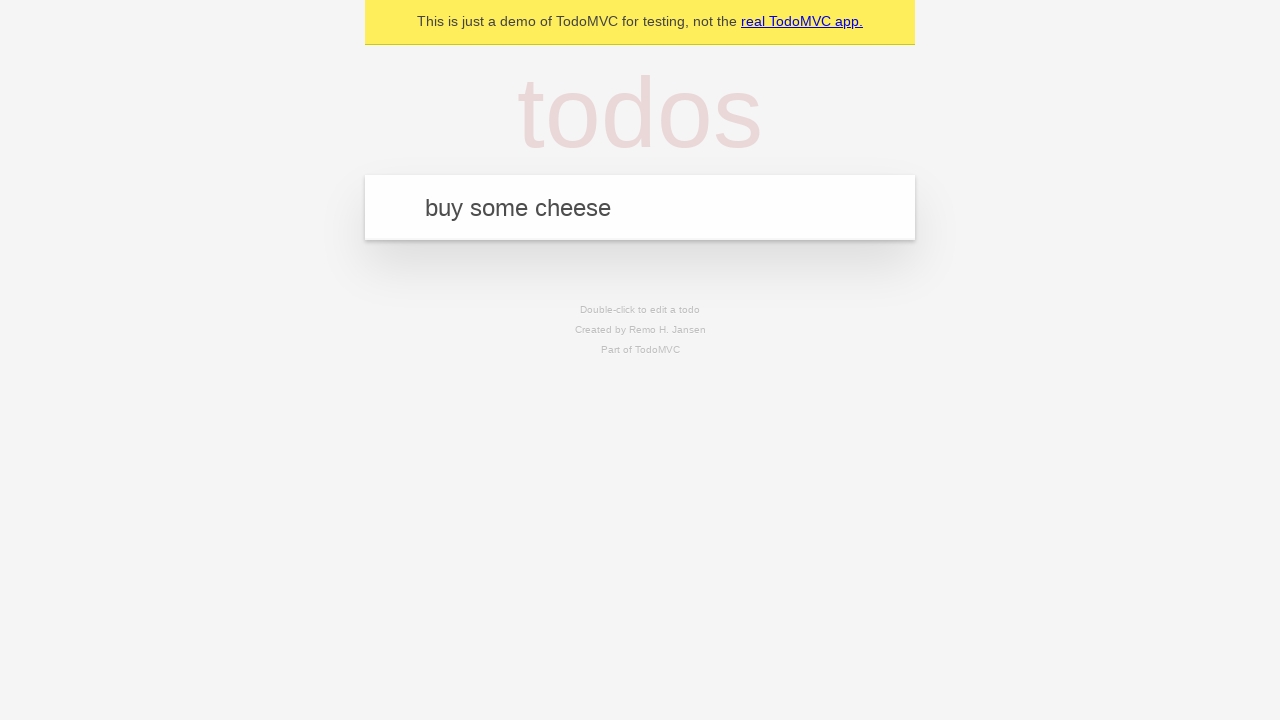

Pressed Enter to add first todo on internal:attr=[placeholder="What needs to be done?"i]
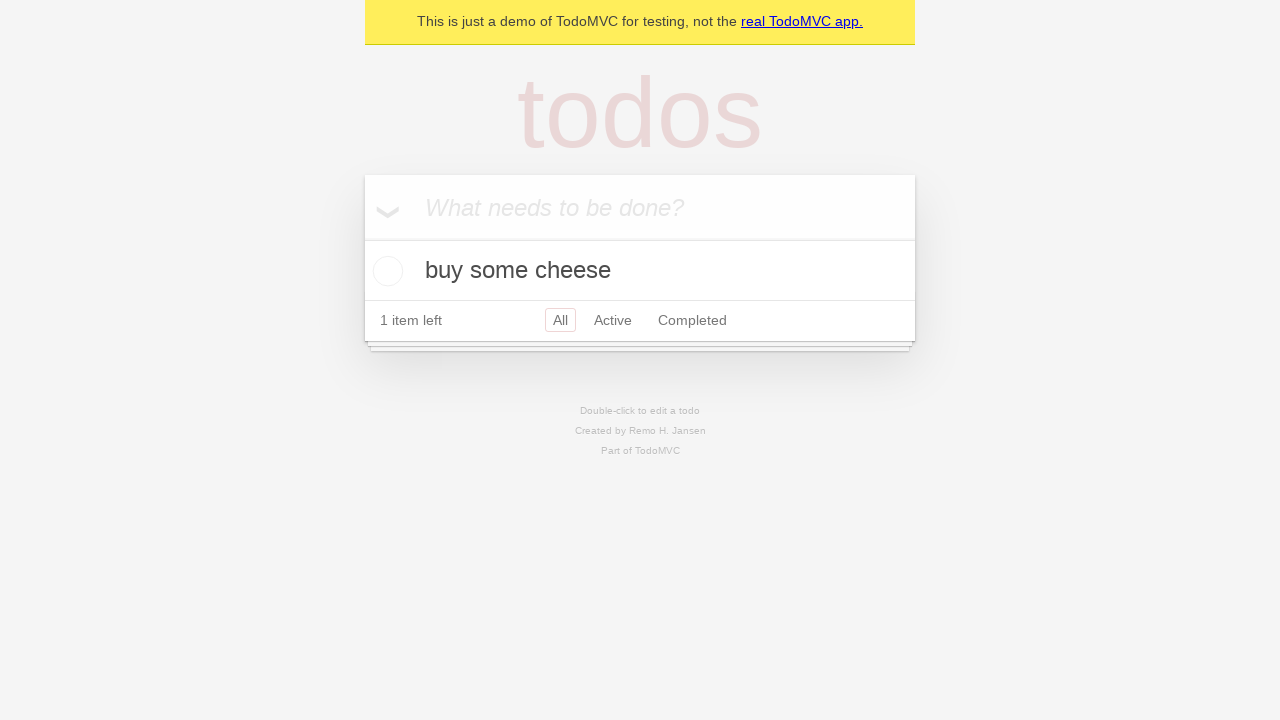

Filled second todo input with 'feed the cat' on internal:attr=[placeholder="What needs to be done?"i]
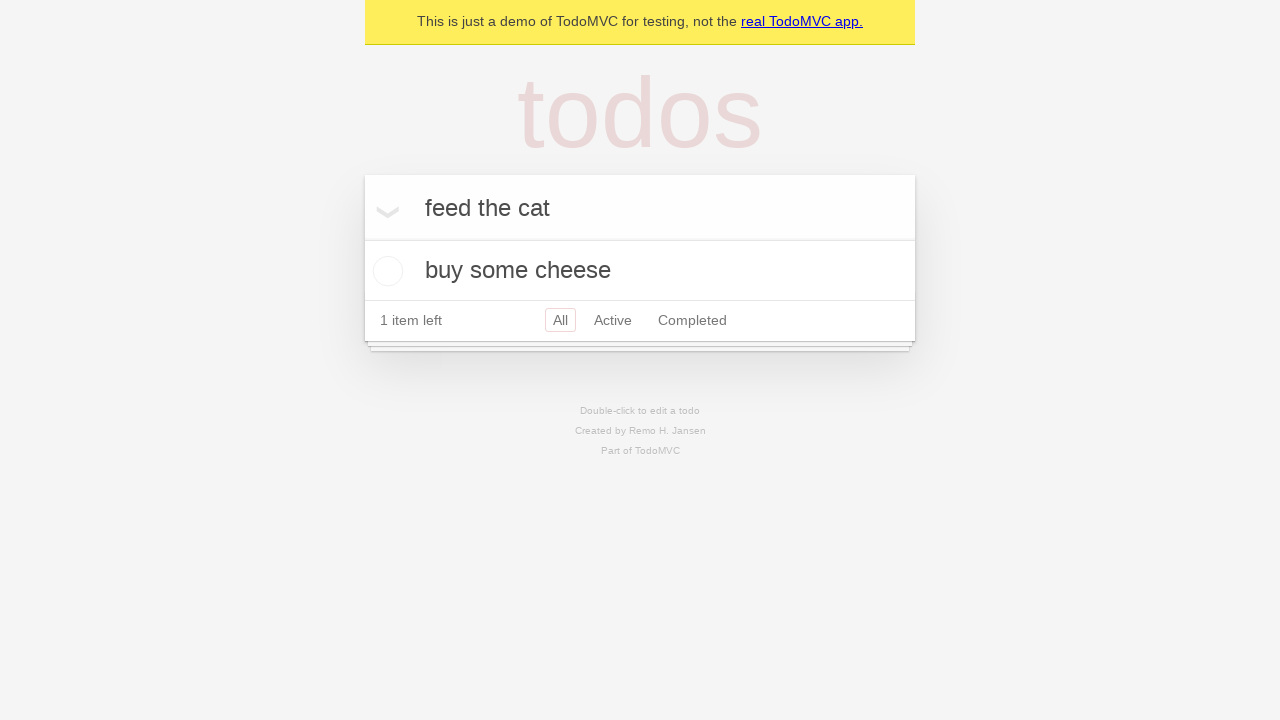

Pressed Enter to add second todo on internal:attr=[placeholder="What needs to be done?"i]
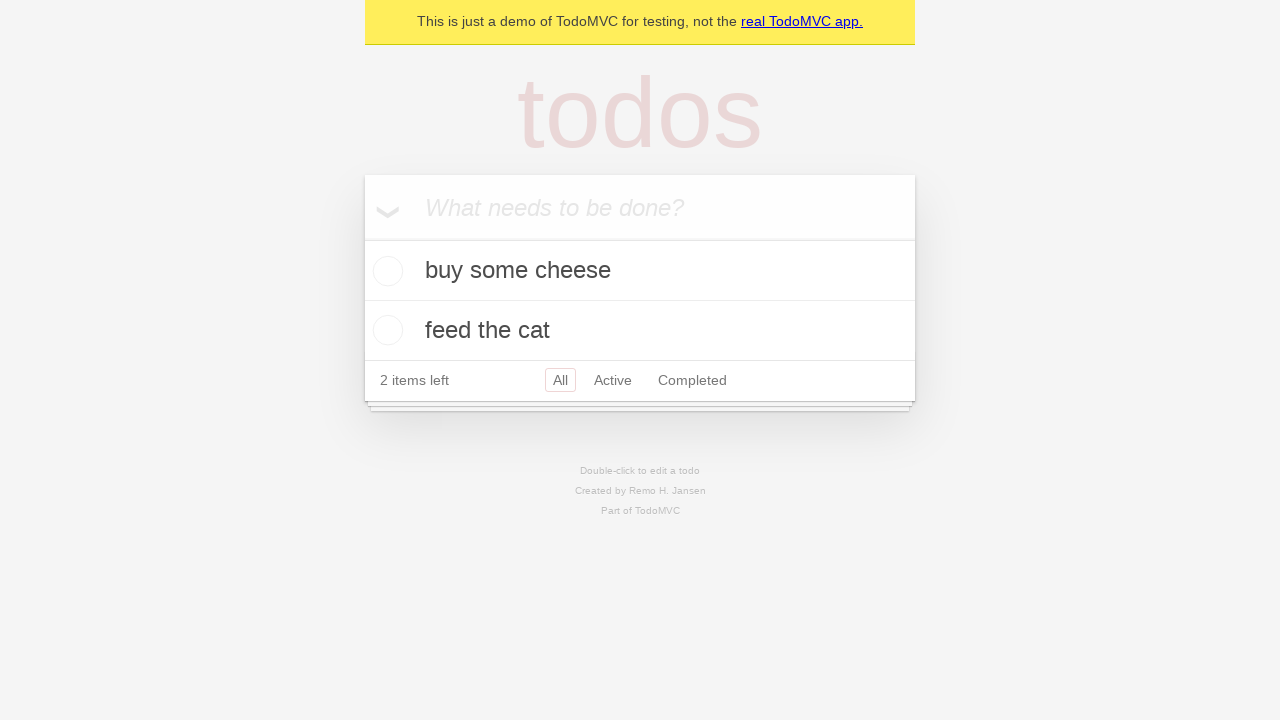

Filled third todo input with 'book a doctors appointment' on internal:attr=[placeholder="What needs to be done?"i]
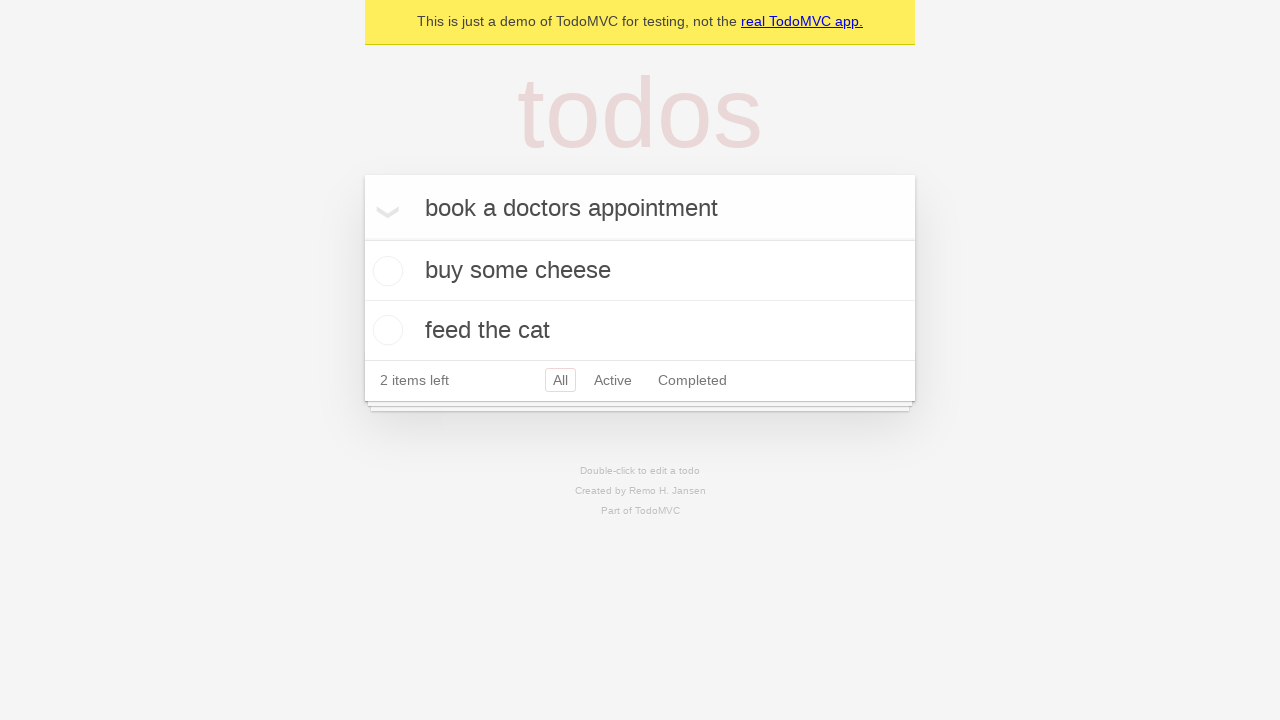

Pressed Enter to add third todo on internal:attr=[placeholder="What needs to be done?"i]
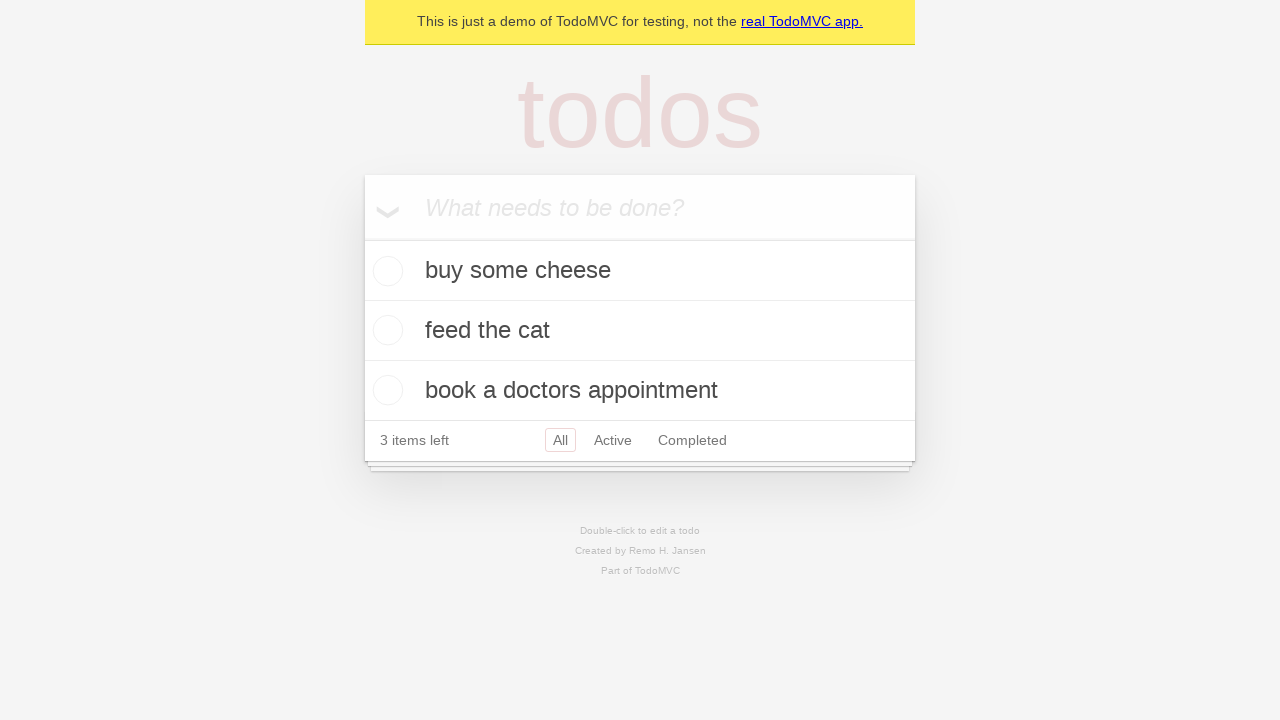

Double-clicked second todo to enter edit mode at (640, 331) on internal:testid=[data-testid="todo-item"s] >> nth=1
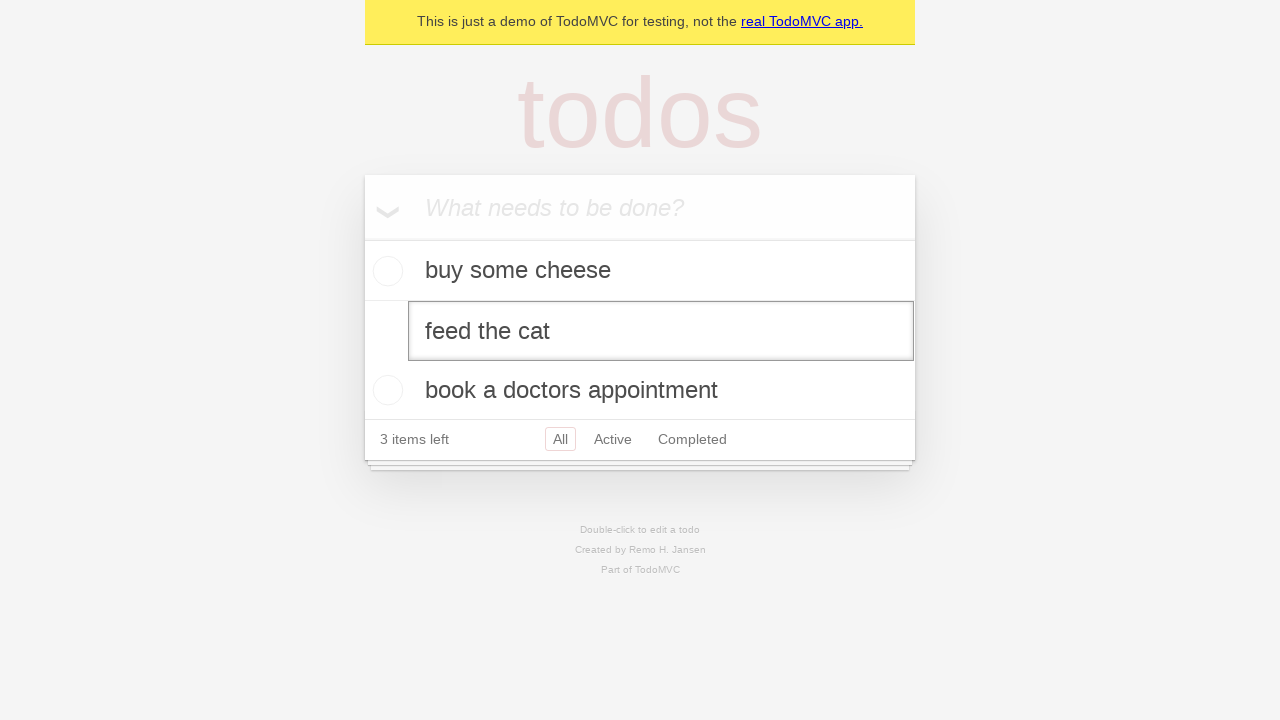

Changed second todo text to 'buy some sausages' on internal:testid=[data-testid="todo-item"s] >> nth=1 >> internal:role=textbox[nam
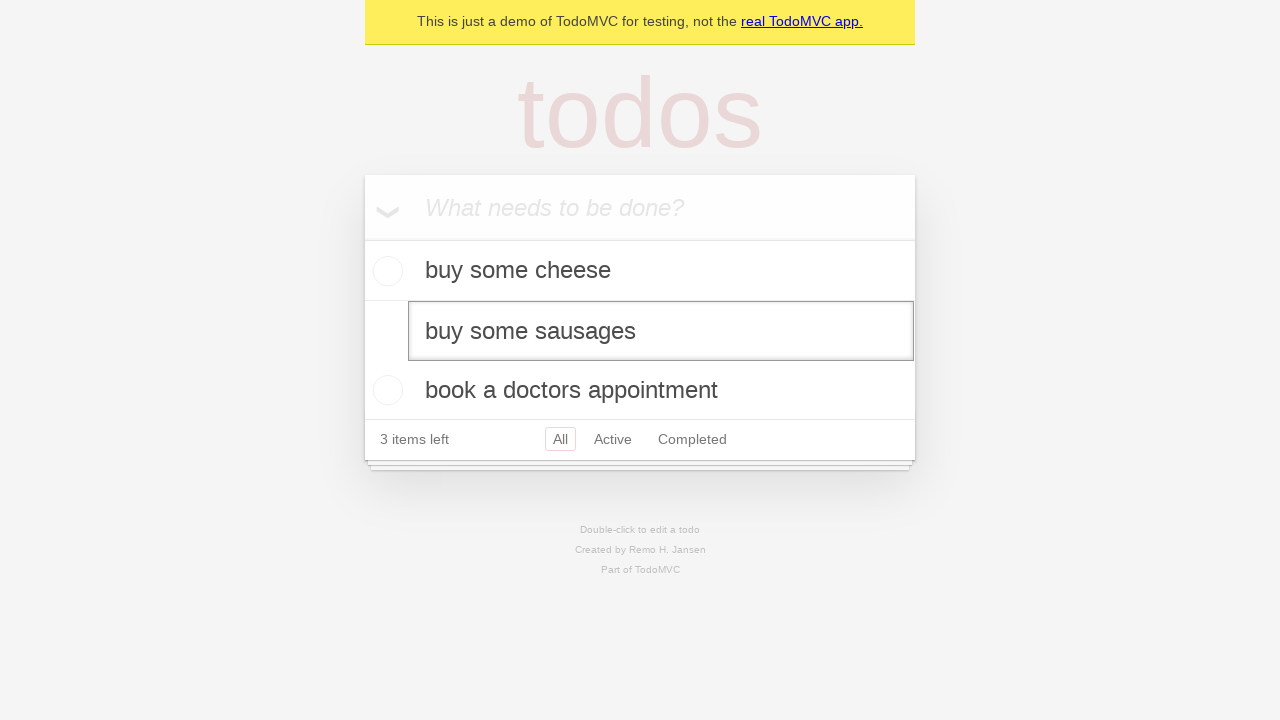

Dispatched blur event on edit input to trigger save
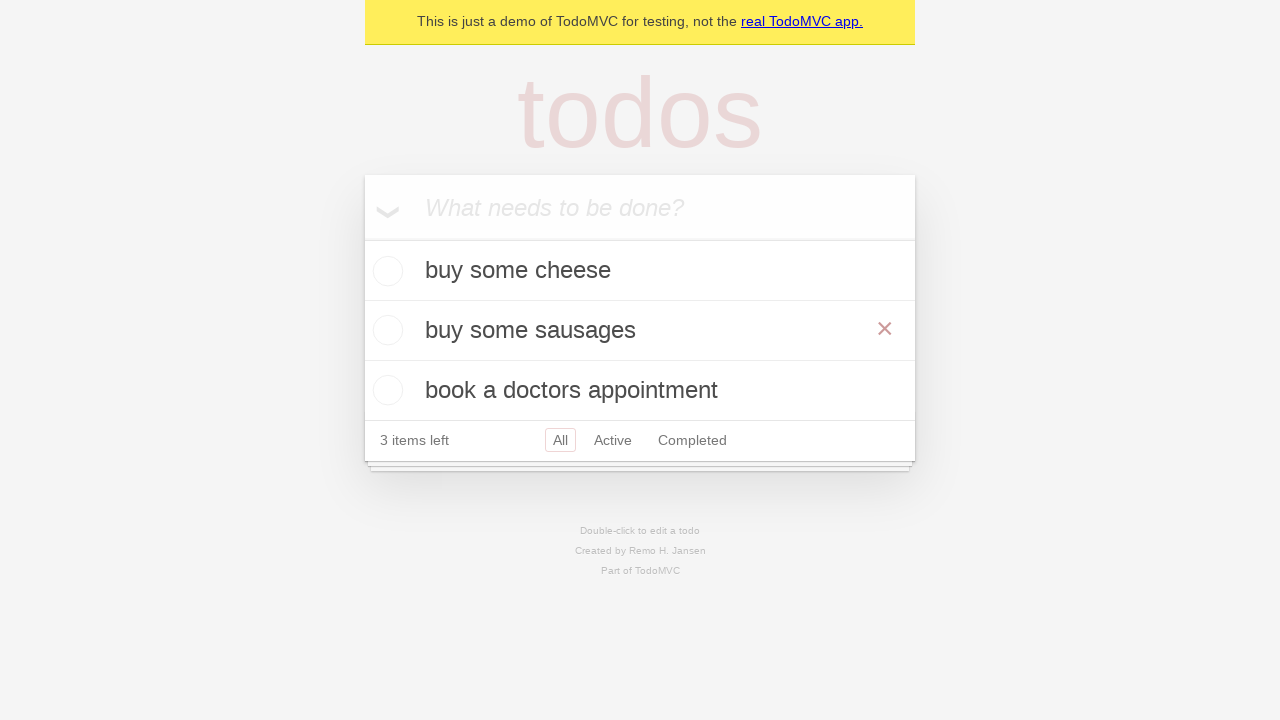

Waited for todo title to appear (edit saved)
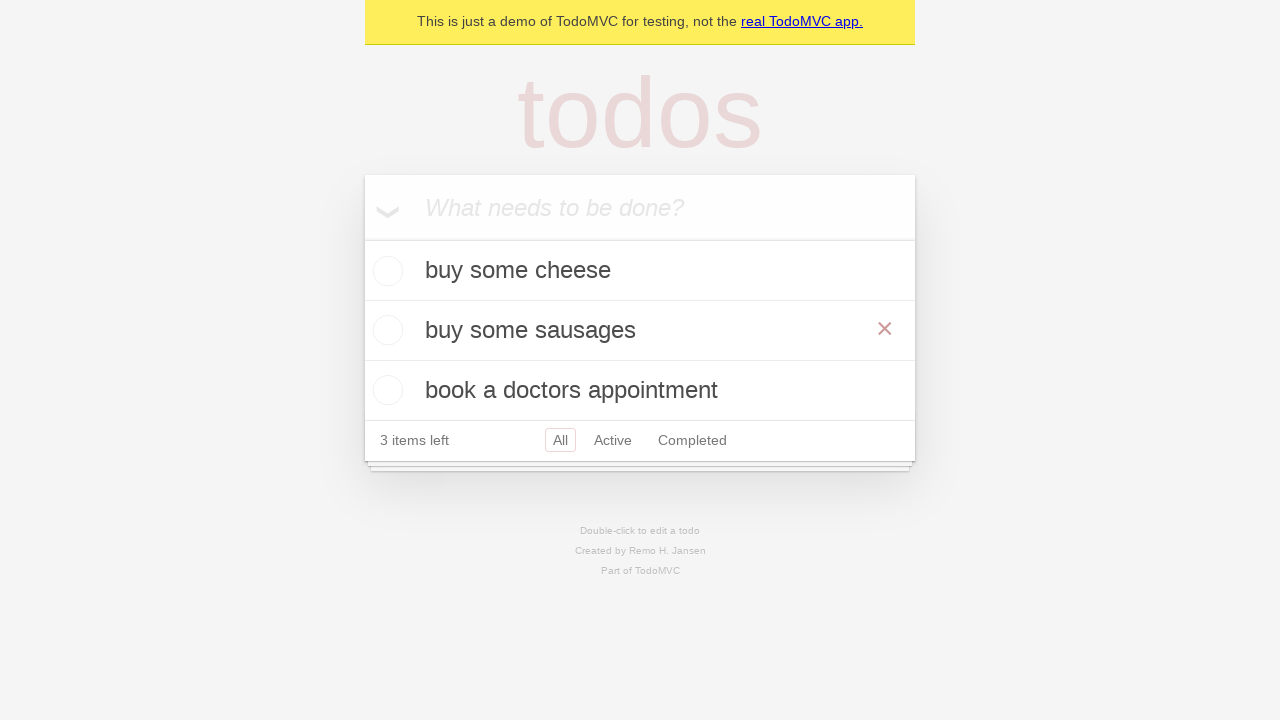

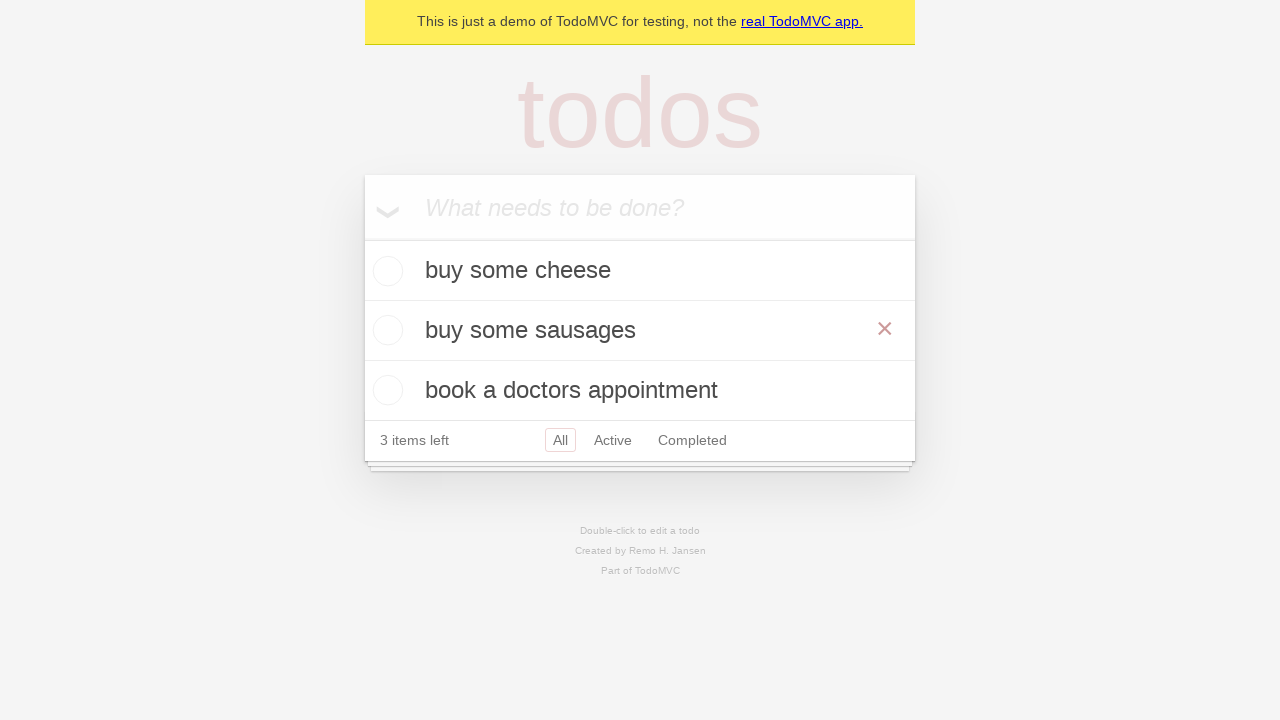